Tests datepicker functionality by navigating to datepicker page and selecting today's date

Starting URL: https://formy-project.herokuapp.com

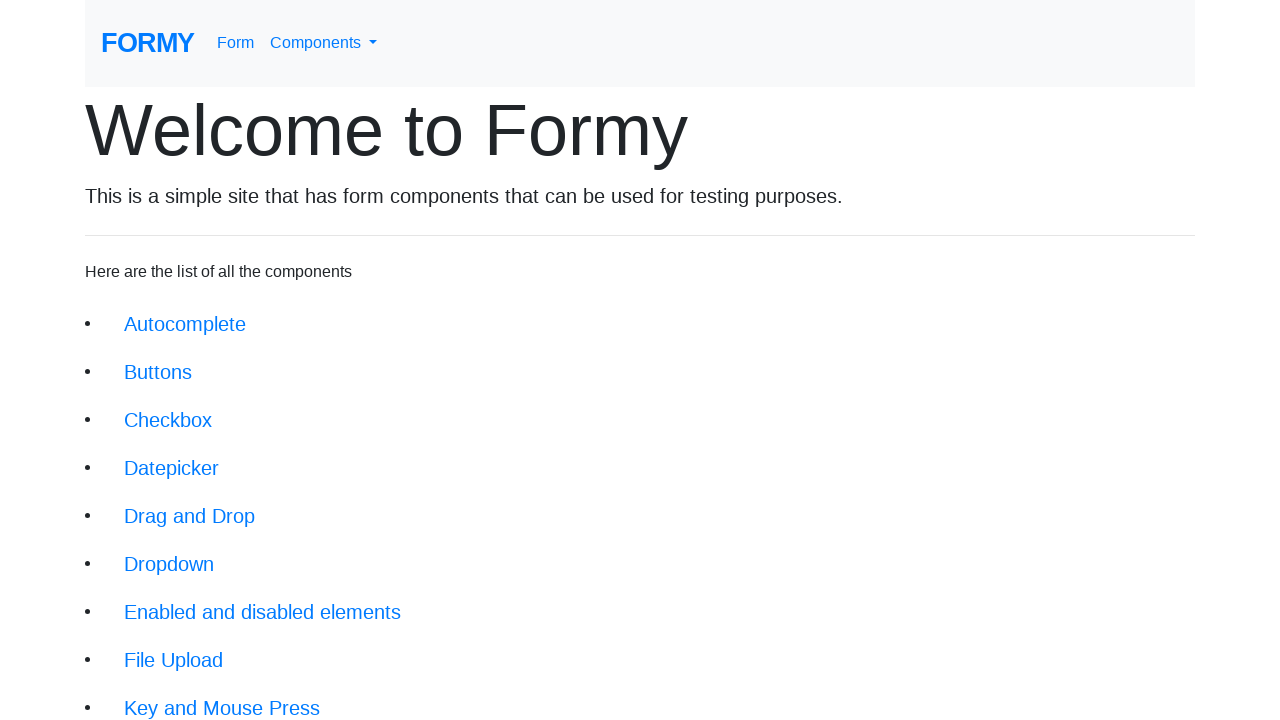

Clicked on datepicker link at (172, 468) on xpath=//li/a[@href='/datepicker']
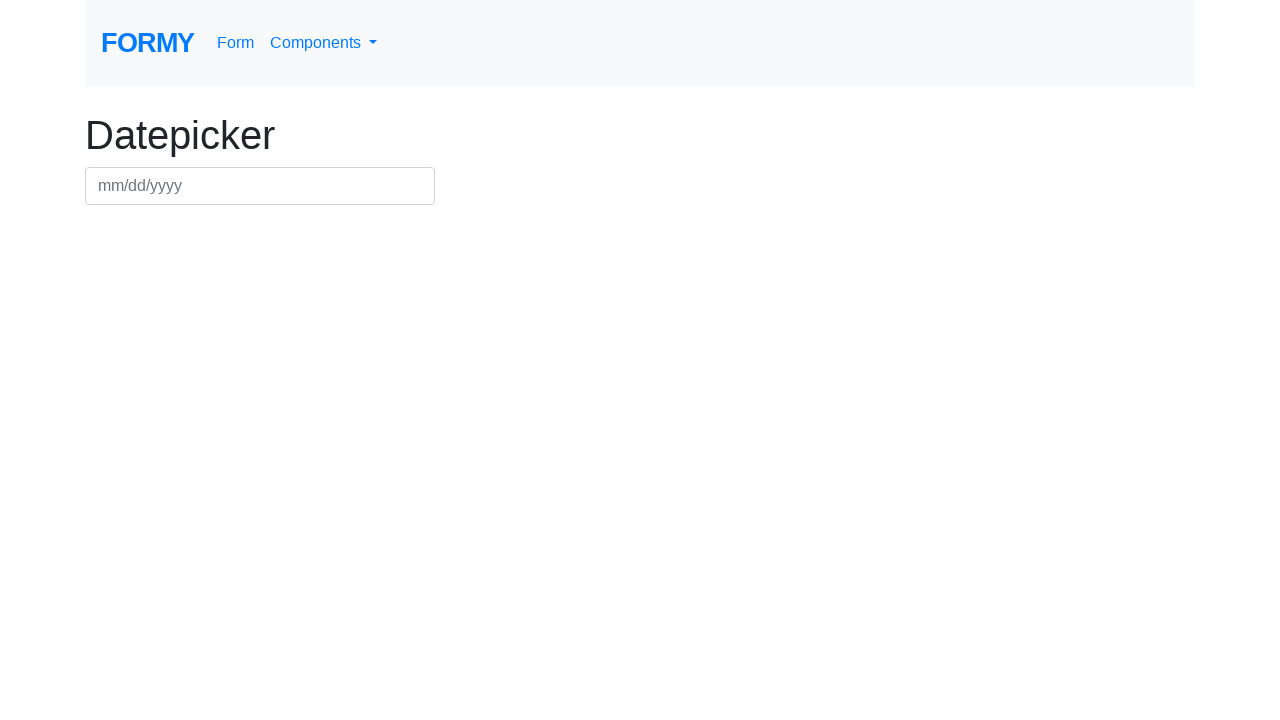

Clicked on datepicker input field at (260, 186) on xpath=//div[@class='row']//input[@id='datepicker']
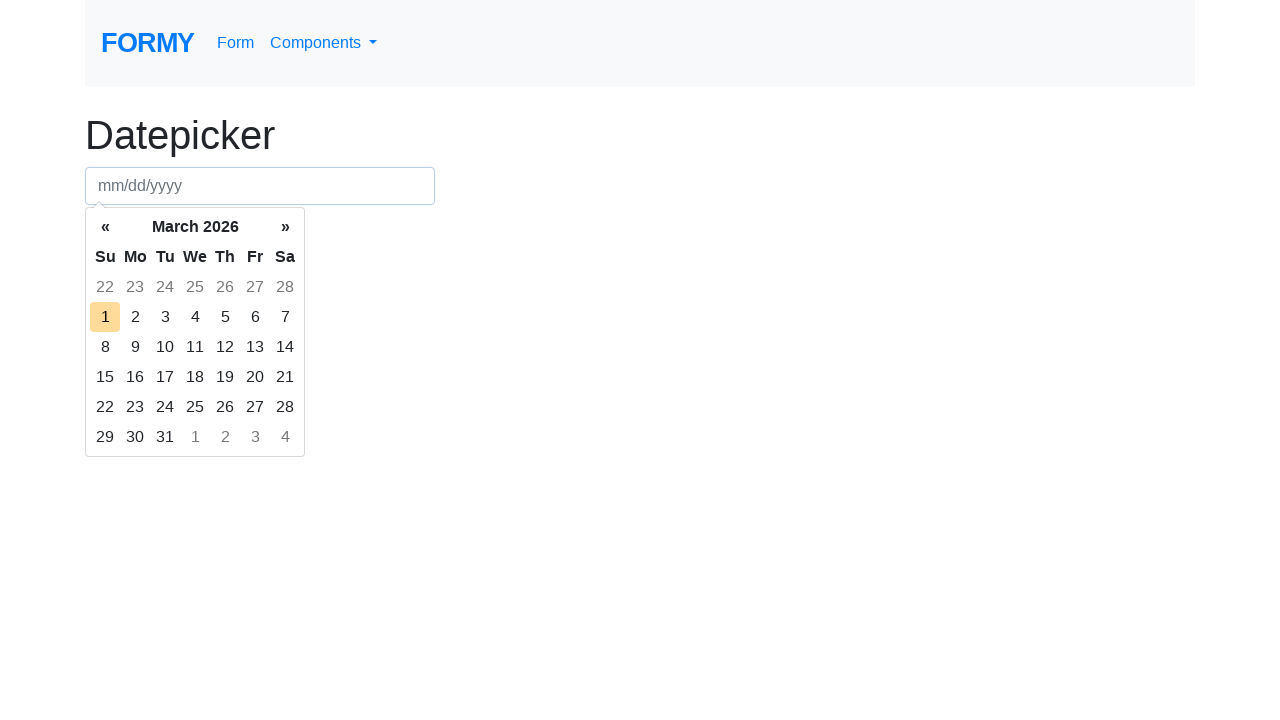

Selected today's date from the datepicker calendar at (105, 317) on xpath=/html/body/div[2]/div[1]/table/tbody/tr/td[@class='today day']
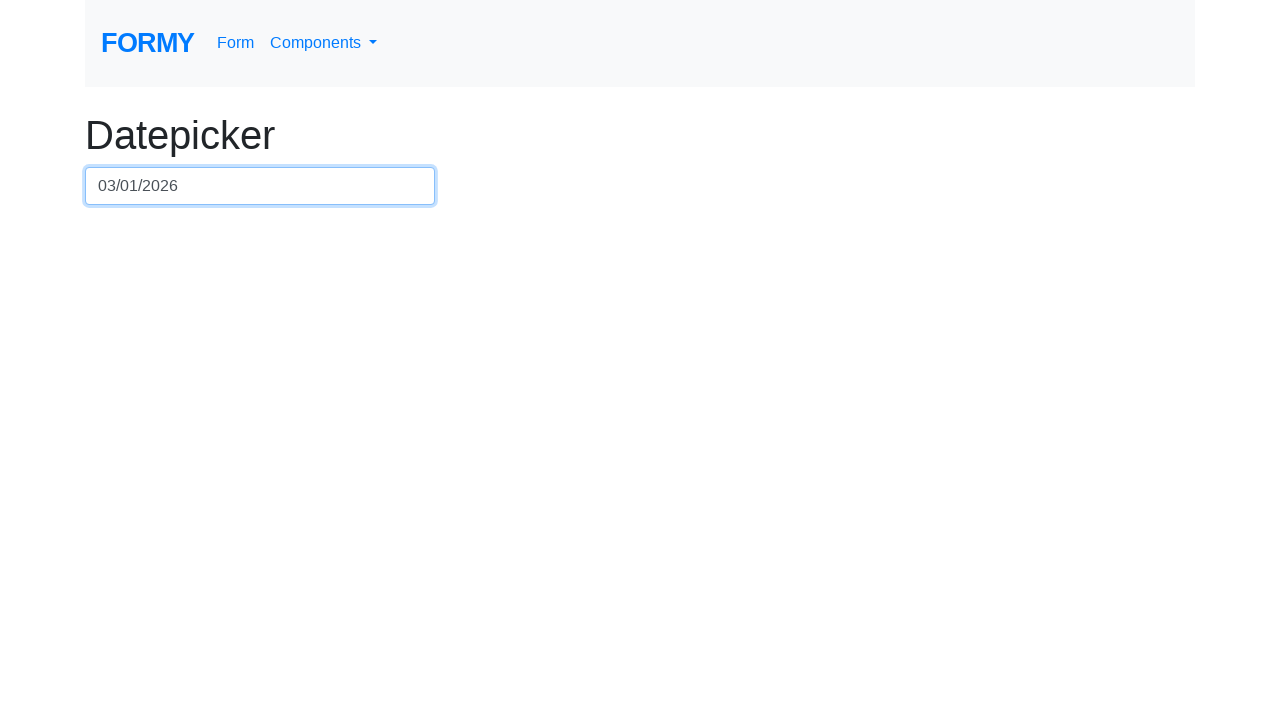

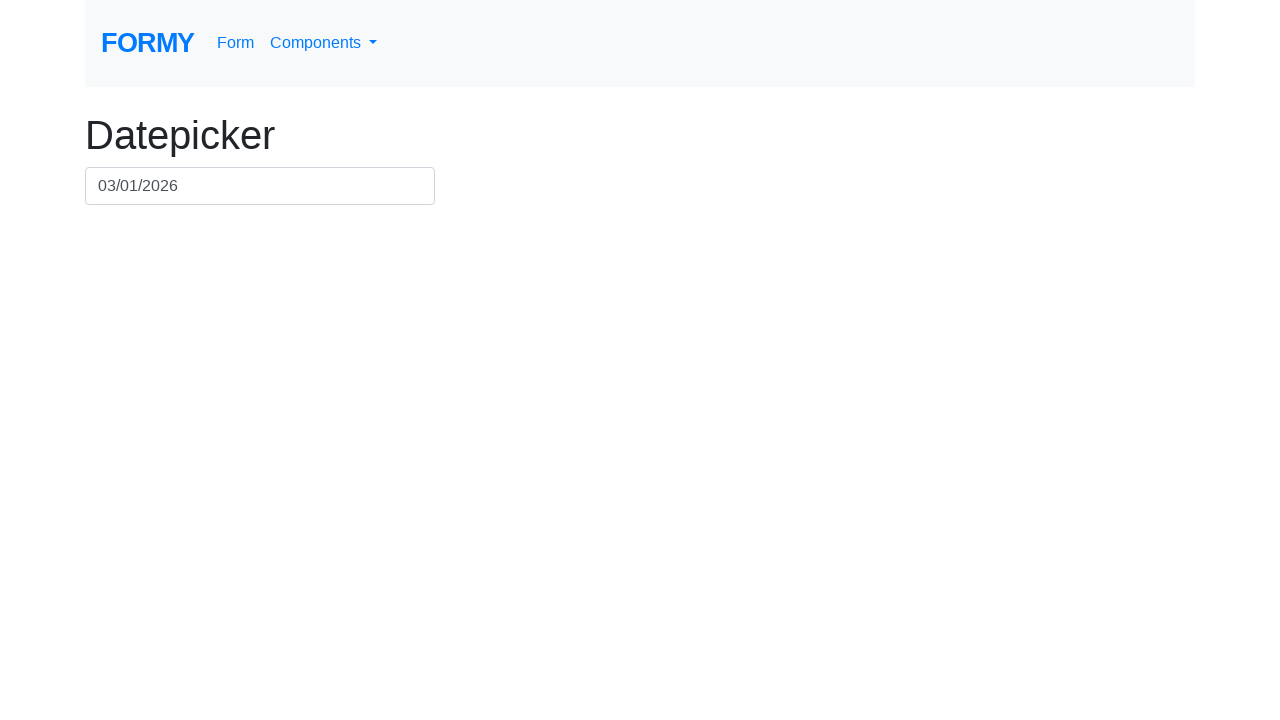